Navigates to the Automation Practice page and verifies that a link containing 'soapui' in its href is present on the page

Starting URL: https://rahulshettyacademy.com/AutomationPractice

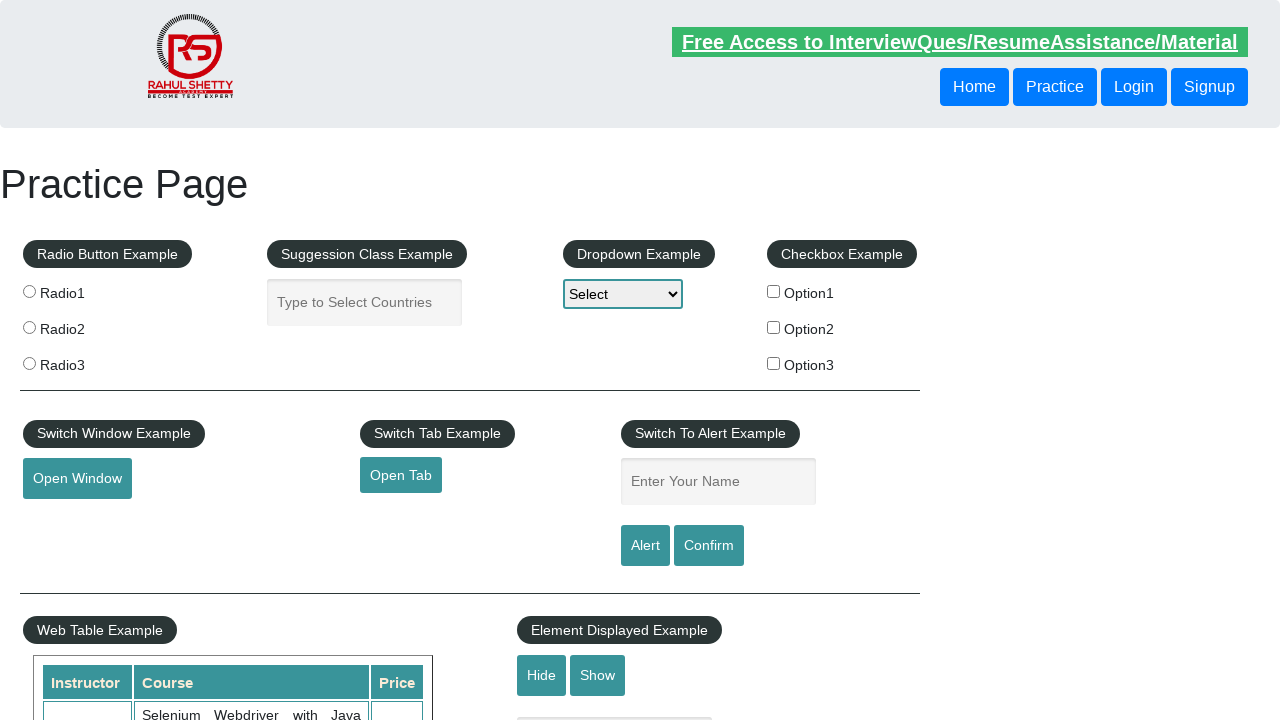

Waited for link containing 'soapui' in href to be present on page
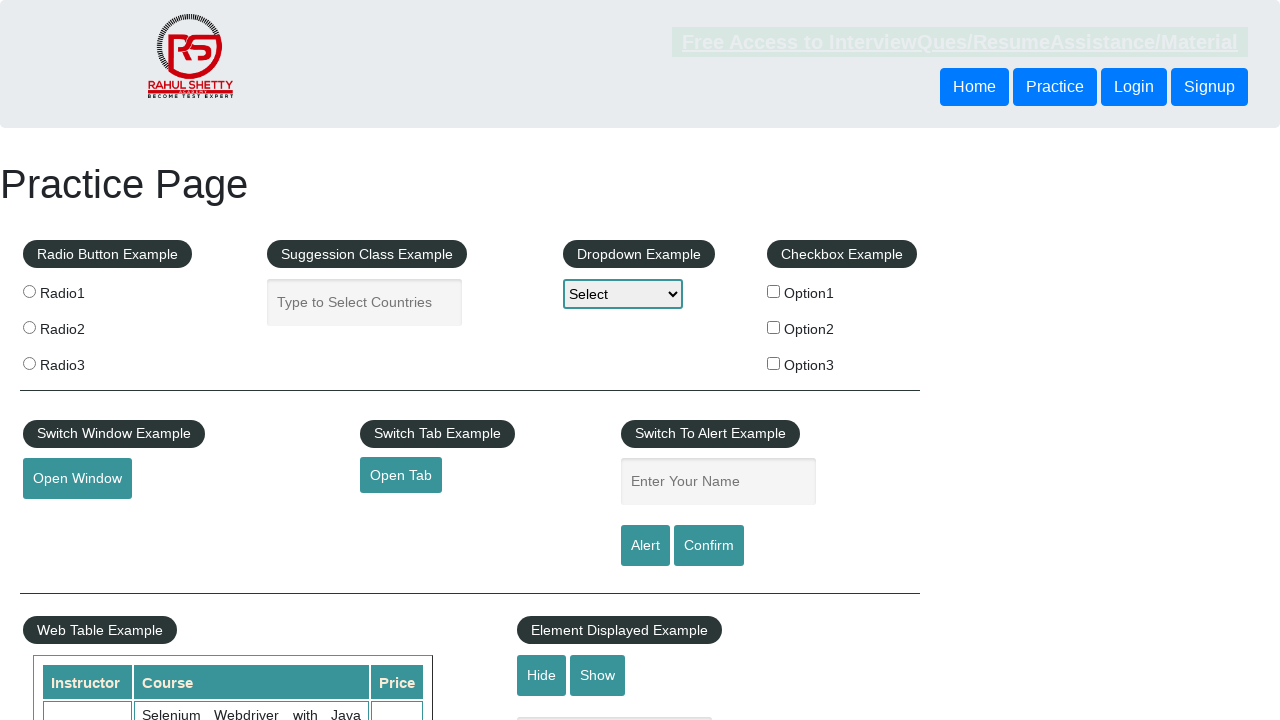

Located the soapui link element
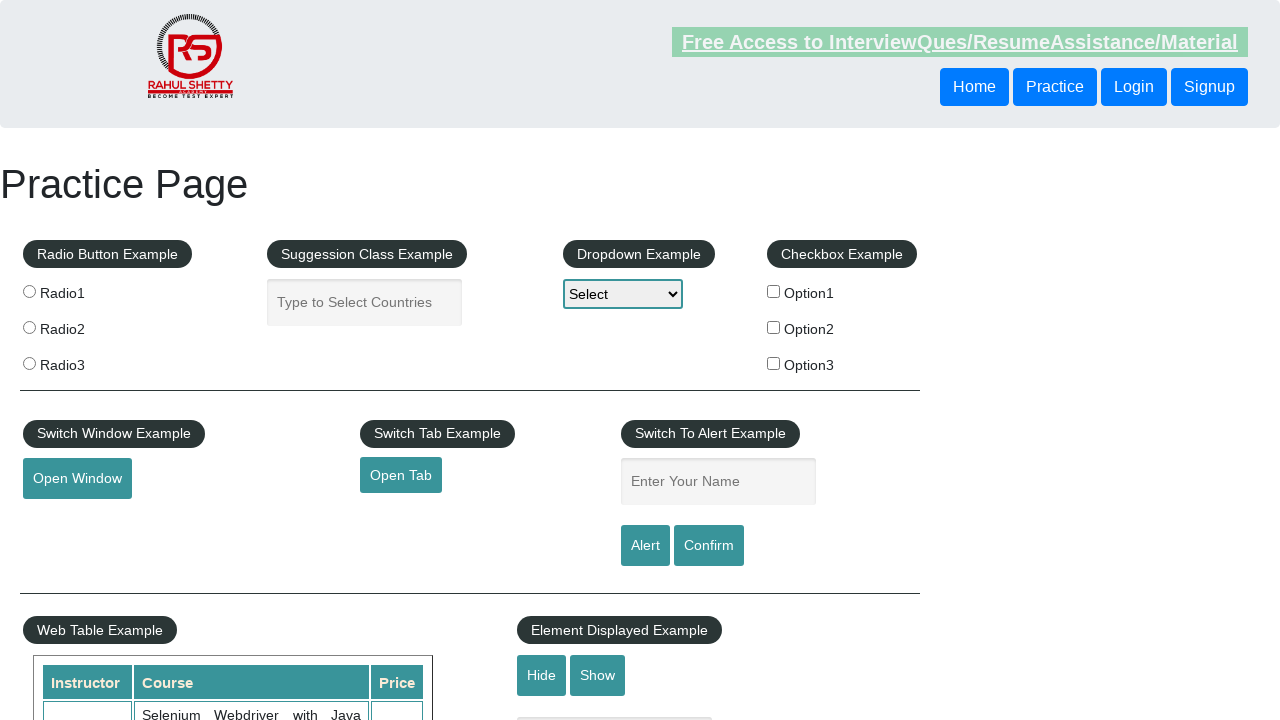

Verified soapui link is visible on the page
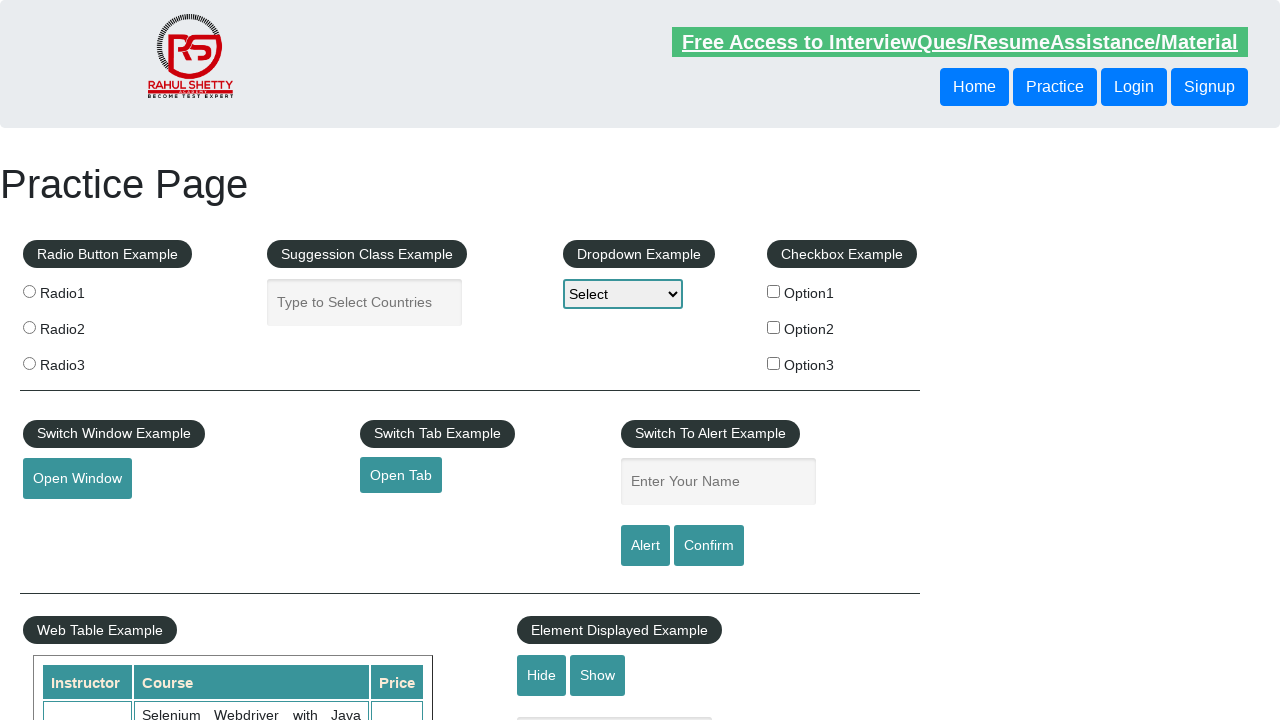

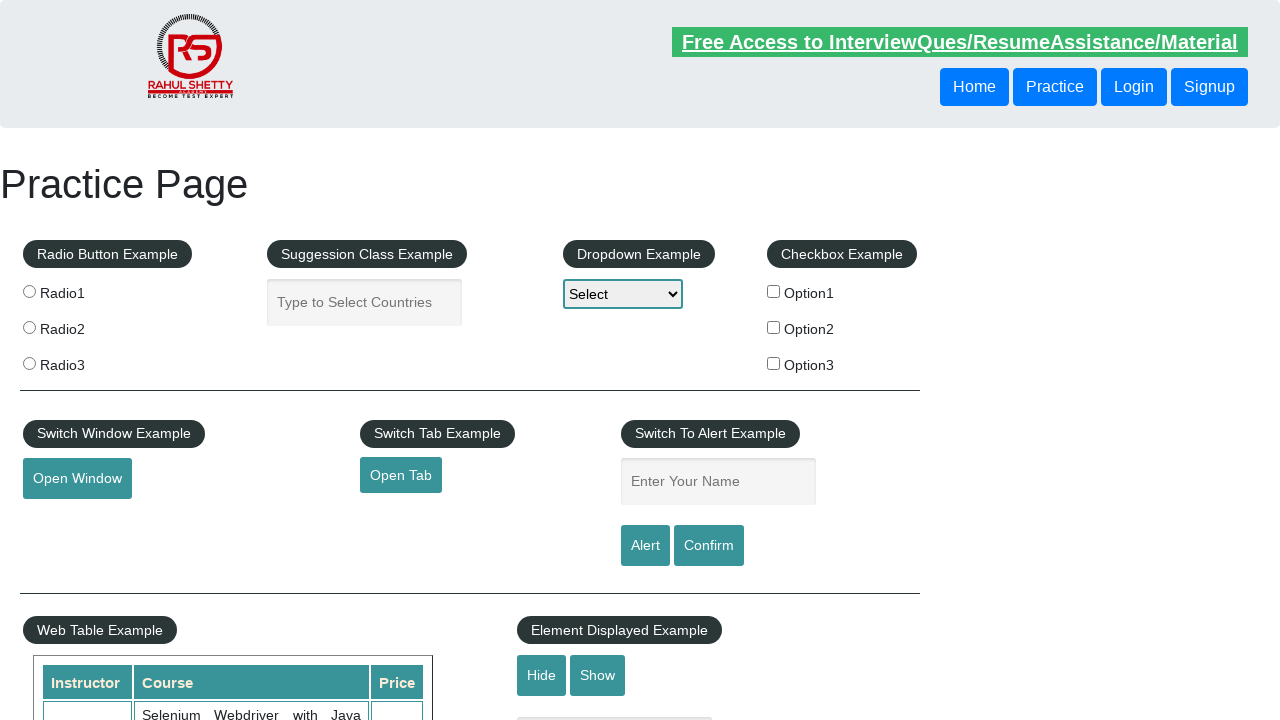